Tests a mathematical dropdown selection form by reading two numbers, calculating their sum, and selecting the correct answer from a dropdown menu

Starting URL: http://suninjuly.github.io/selects1.html

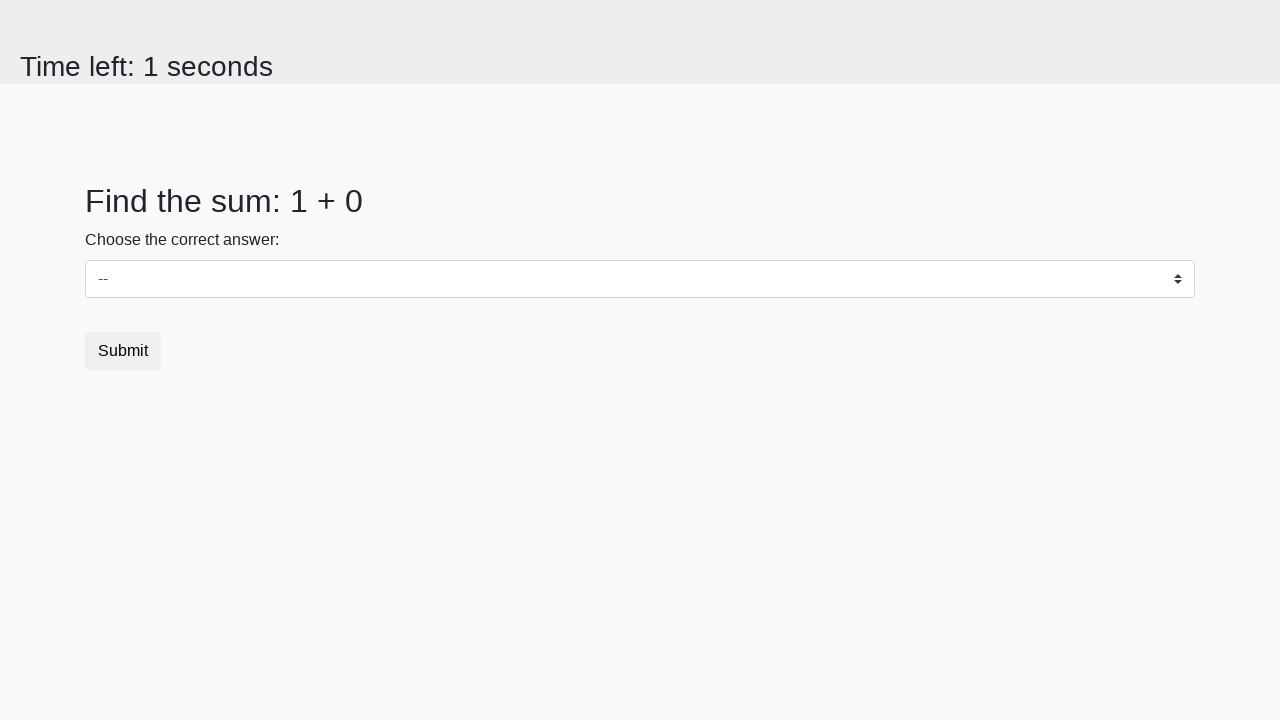

Read first number from #num1 element
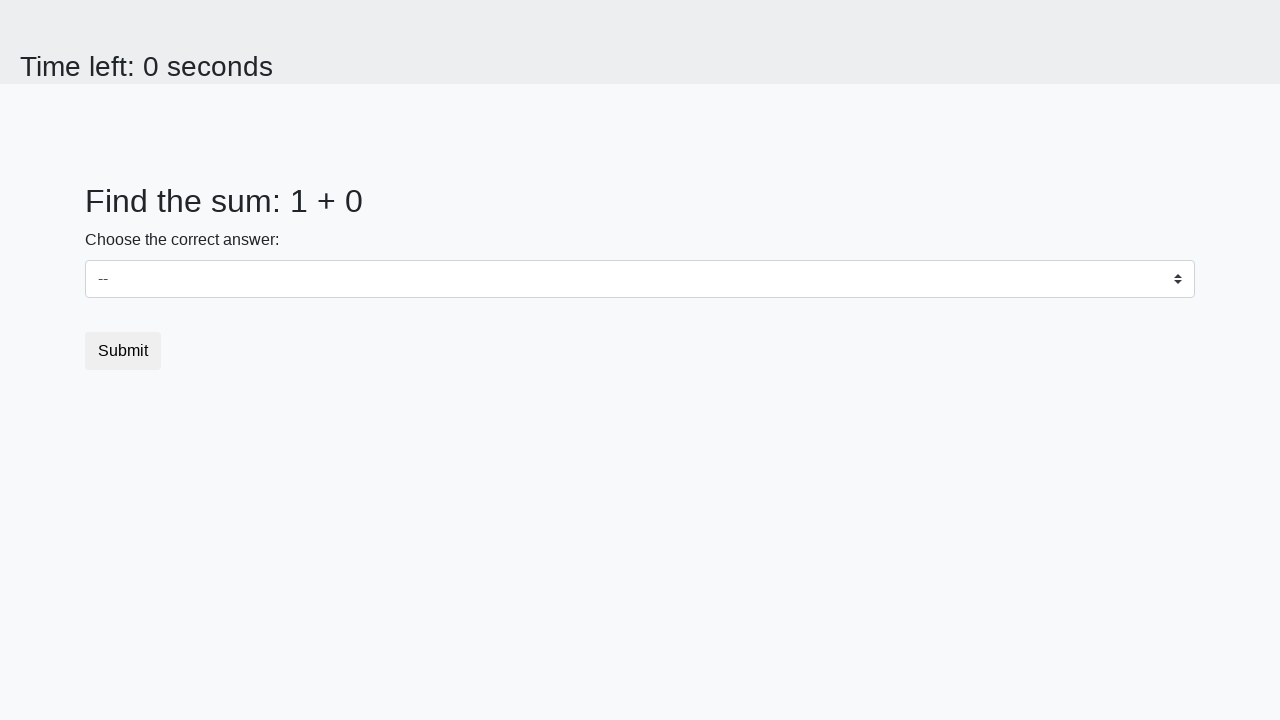

Read second number from #num2 element
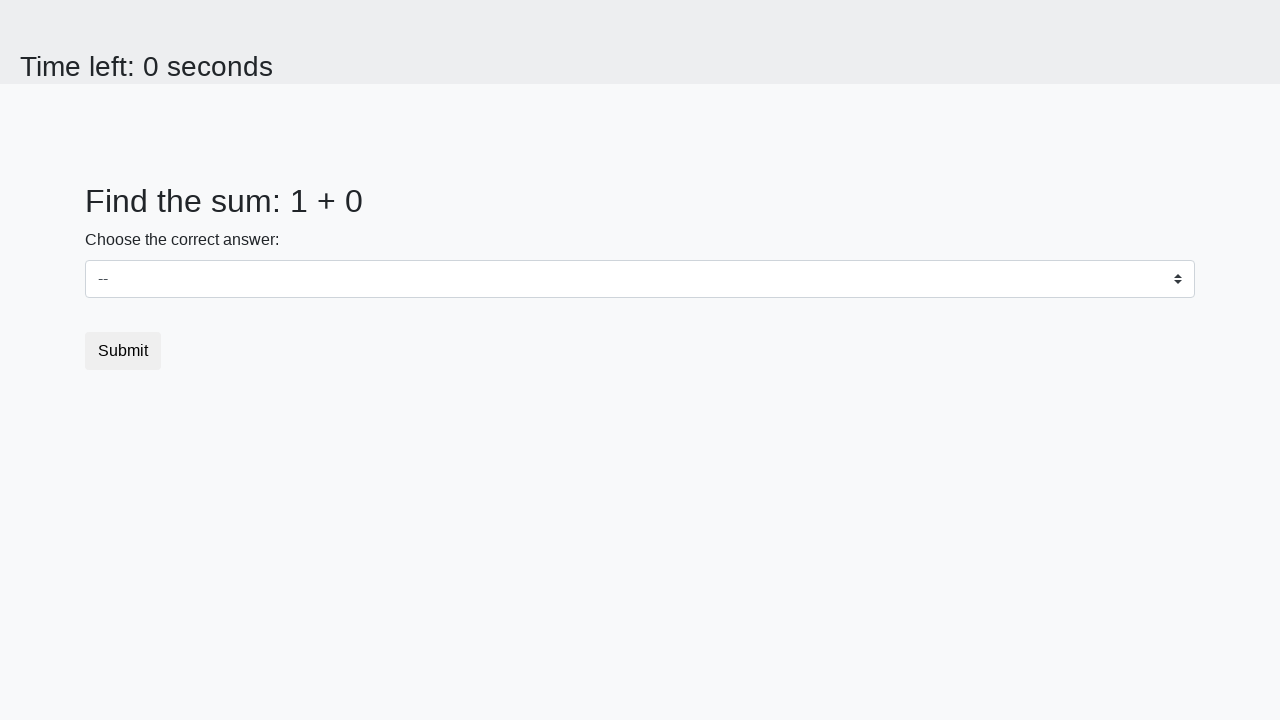

Calculated sum: 1 + 0 = 1
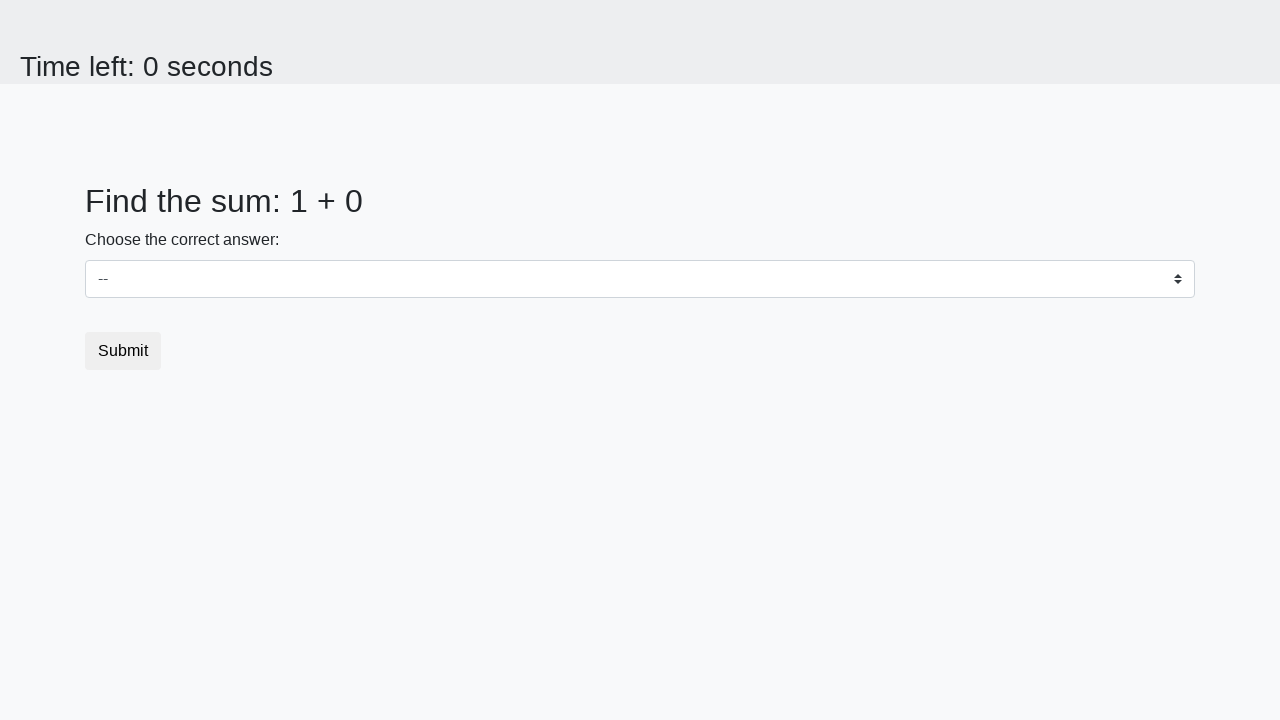

Selected value '1' from dropdown menu on select
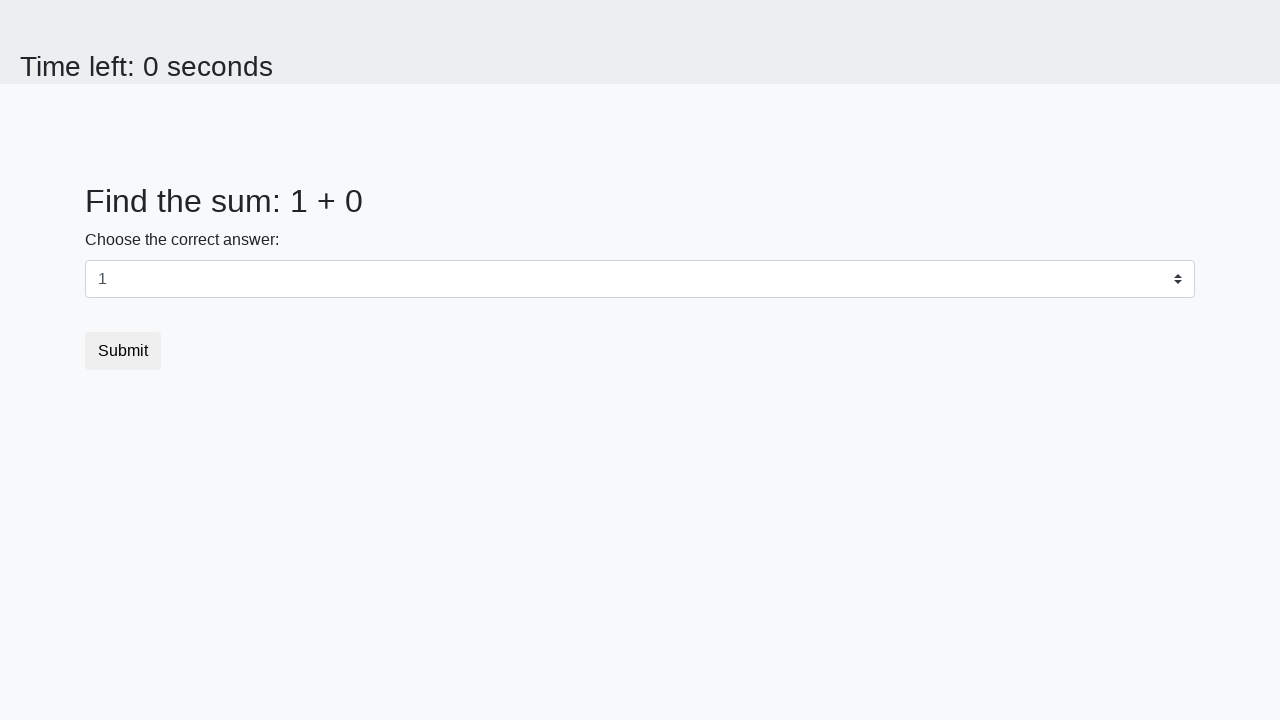

Clicked submit button to complete form at (123, 351) on .btn
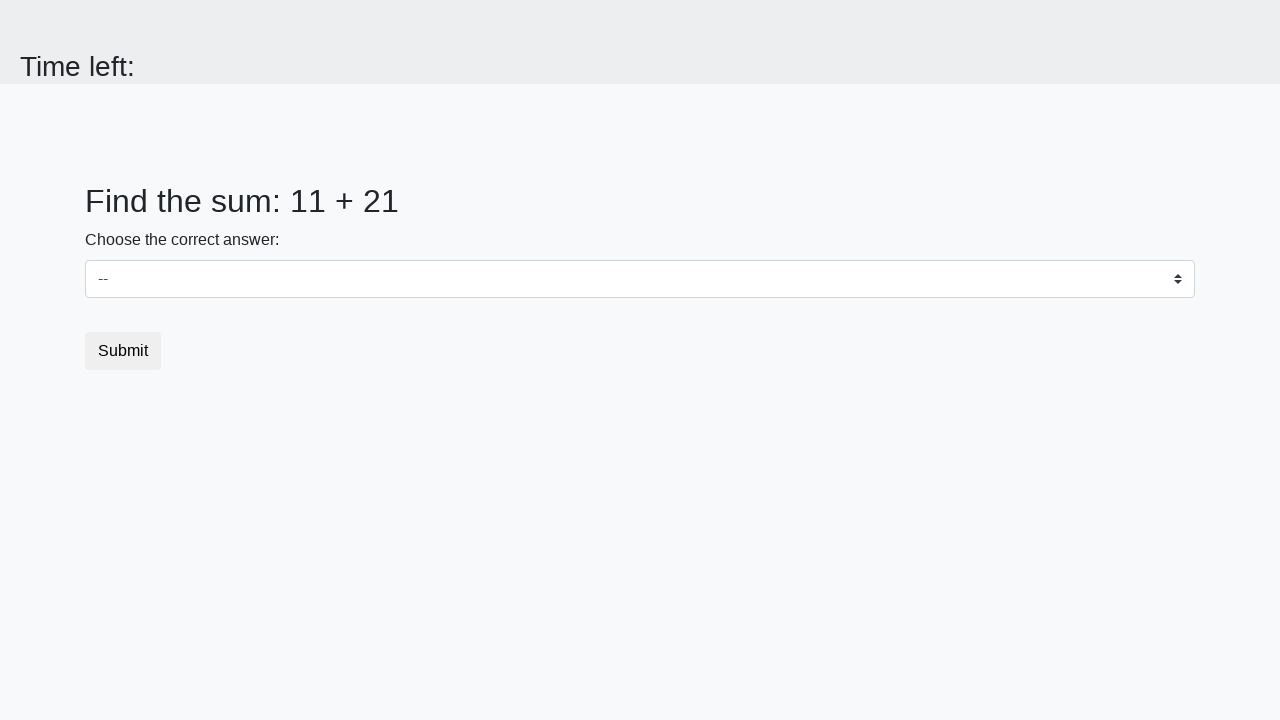

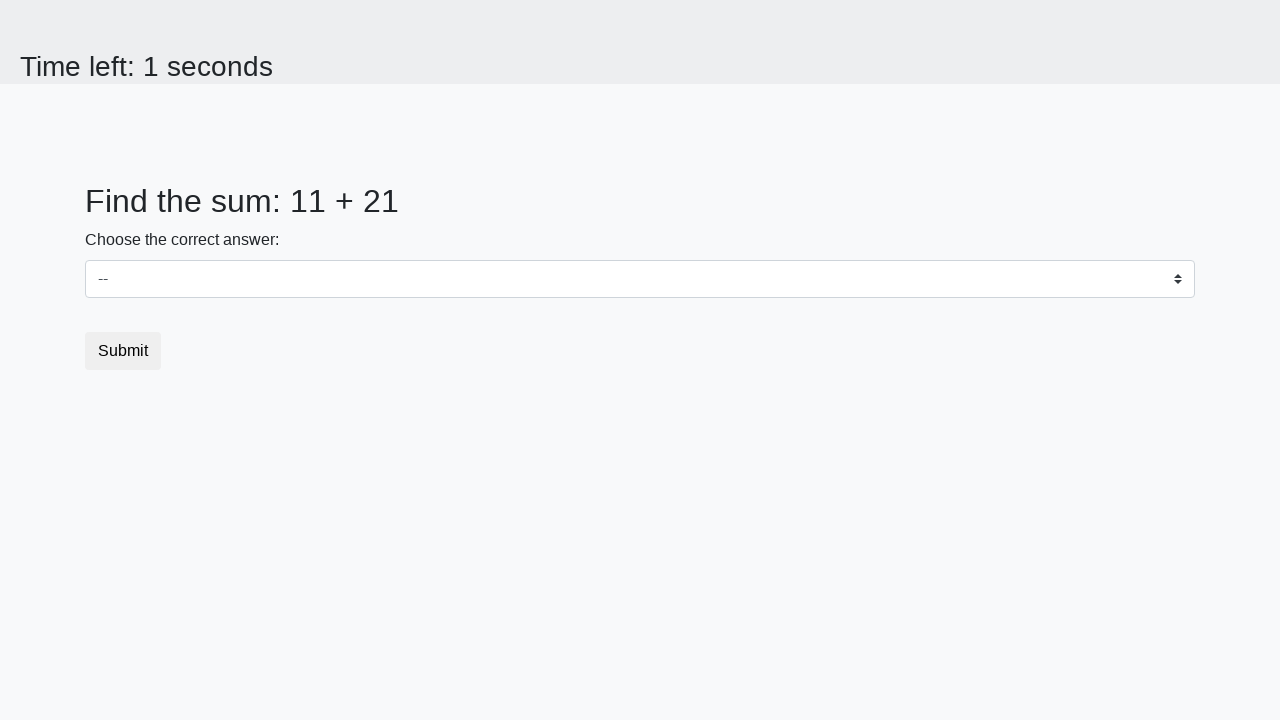